Tests adding a plant item to a list by filling in form fields (name, year, and two numeric values) and submitting the form.

Starting URL: https://ka5fc4sskf.execute-api.us-east-1.amazonaws.com/default/Plants

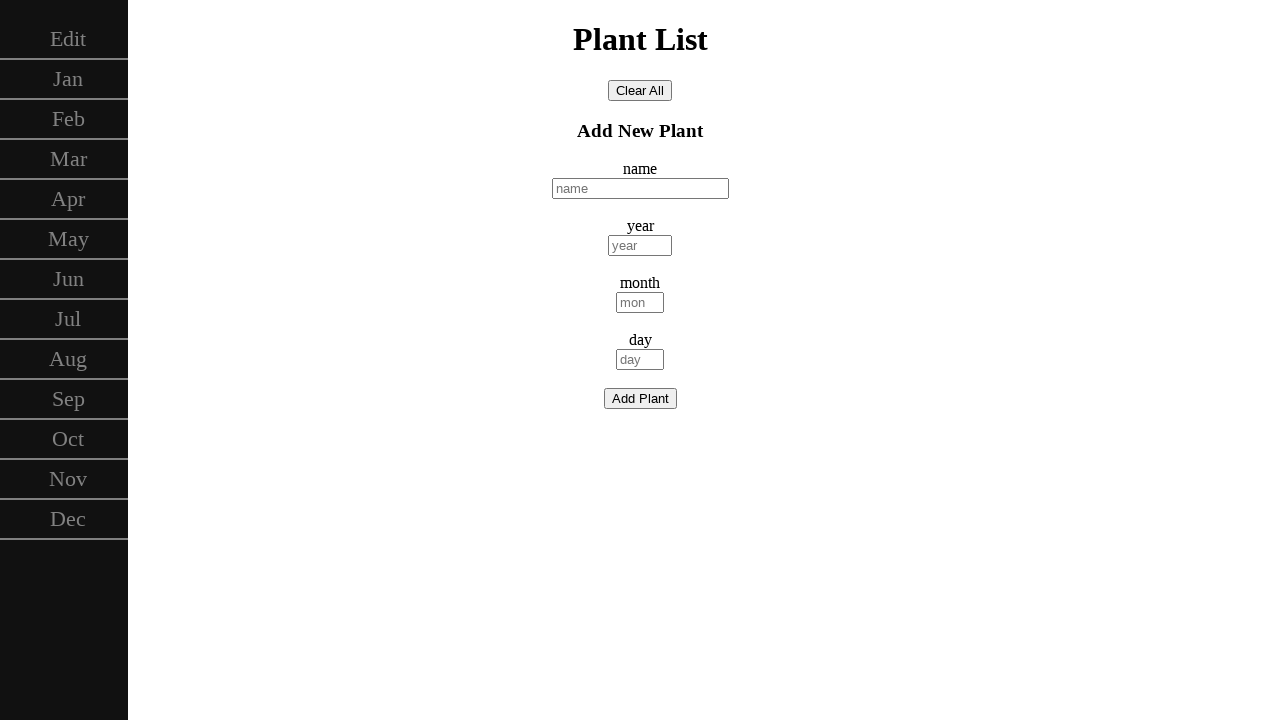

Located the plant name input field
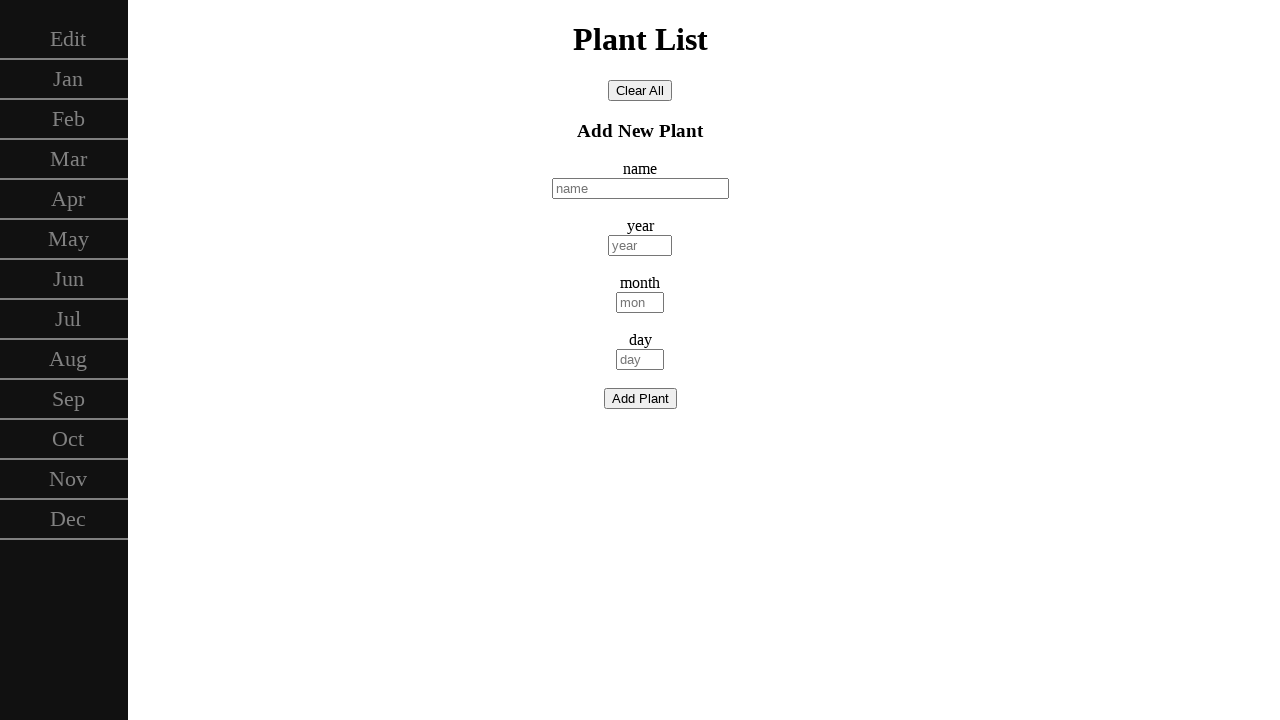

Filled plant name field with 'ficus' on internal:role=textbox[name="Name"i]
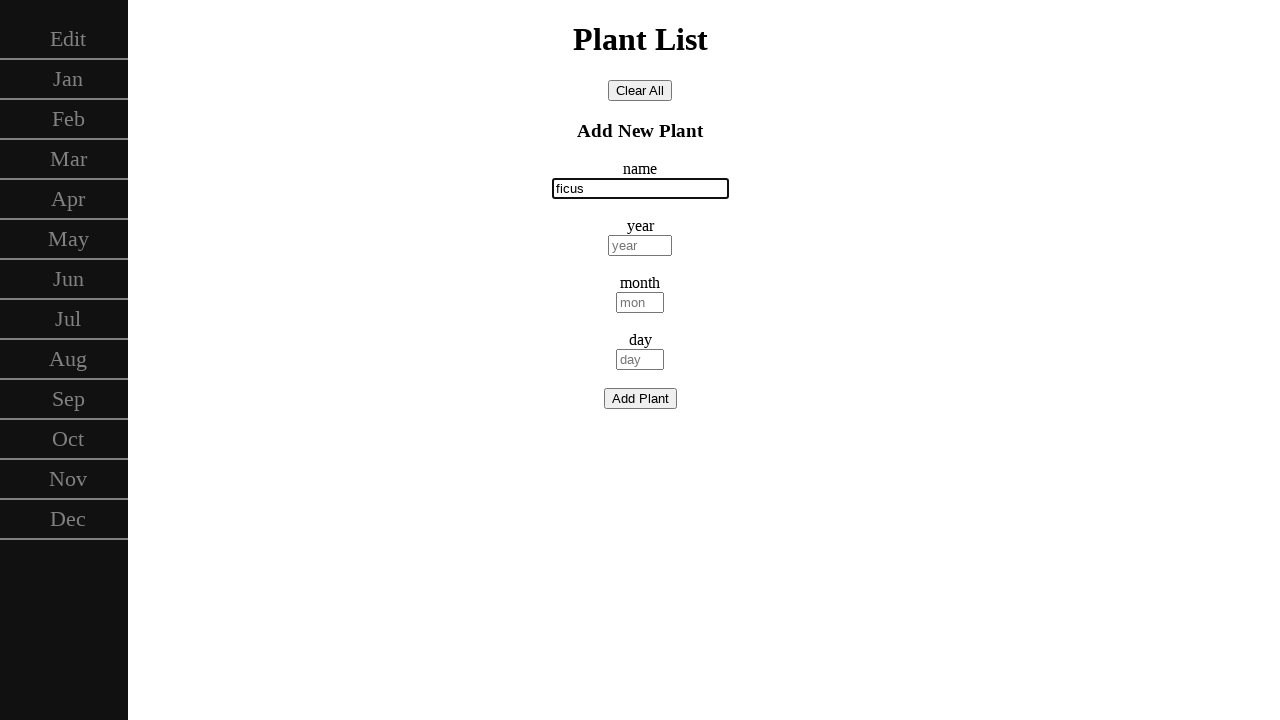

Pressed Tab to move to next field on internal:role=textbox[name="Name"i]
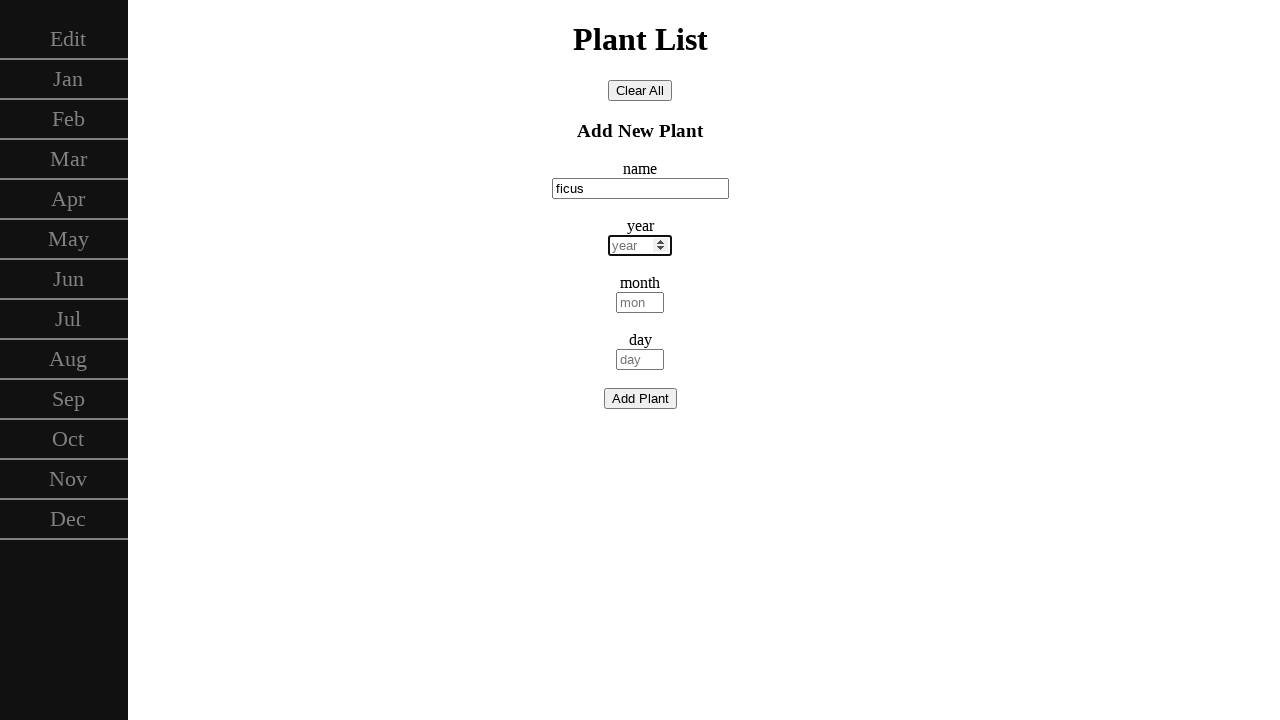

Entered year '2025'
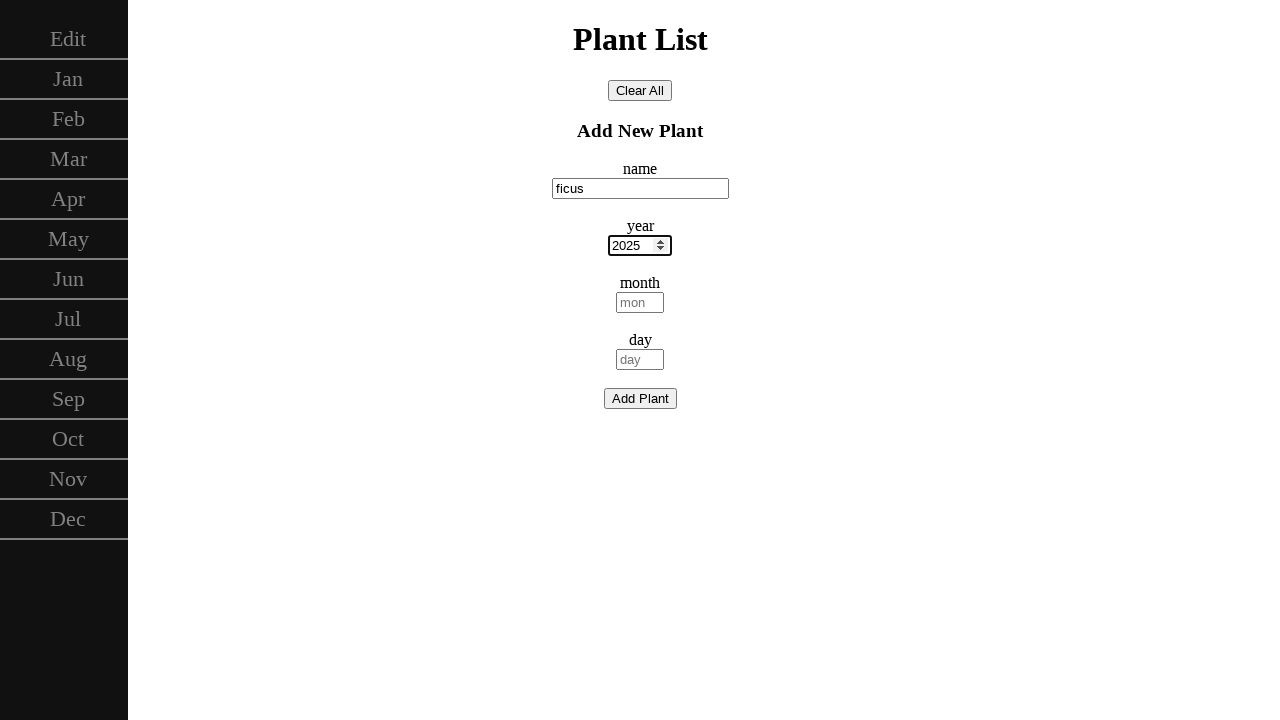

Pressed Tab to move to next field
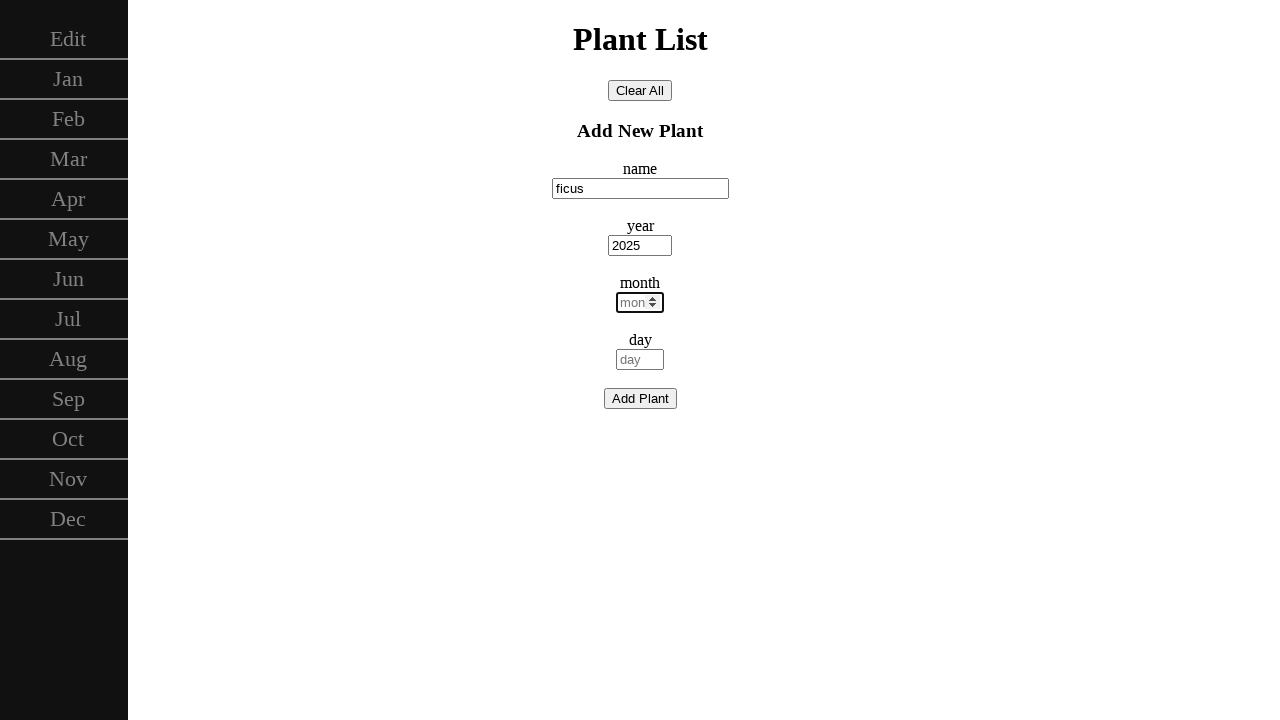

Entered month value '1'
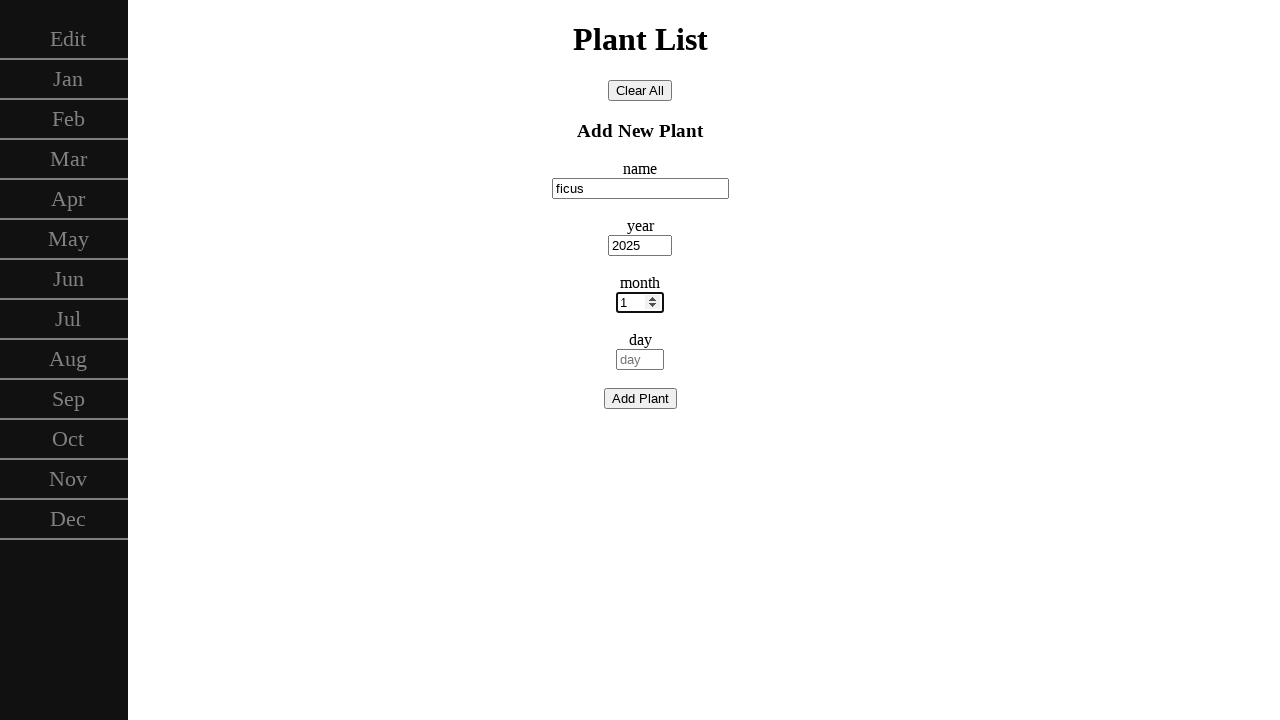

Pressed Tab to move to next field
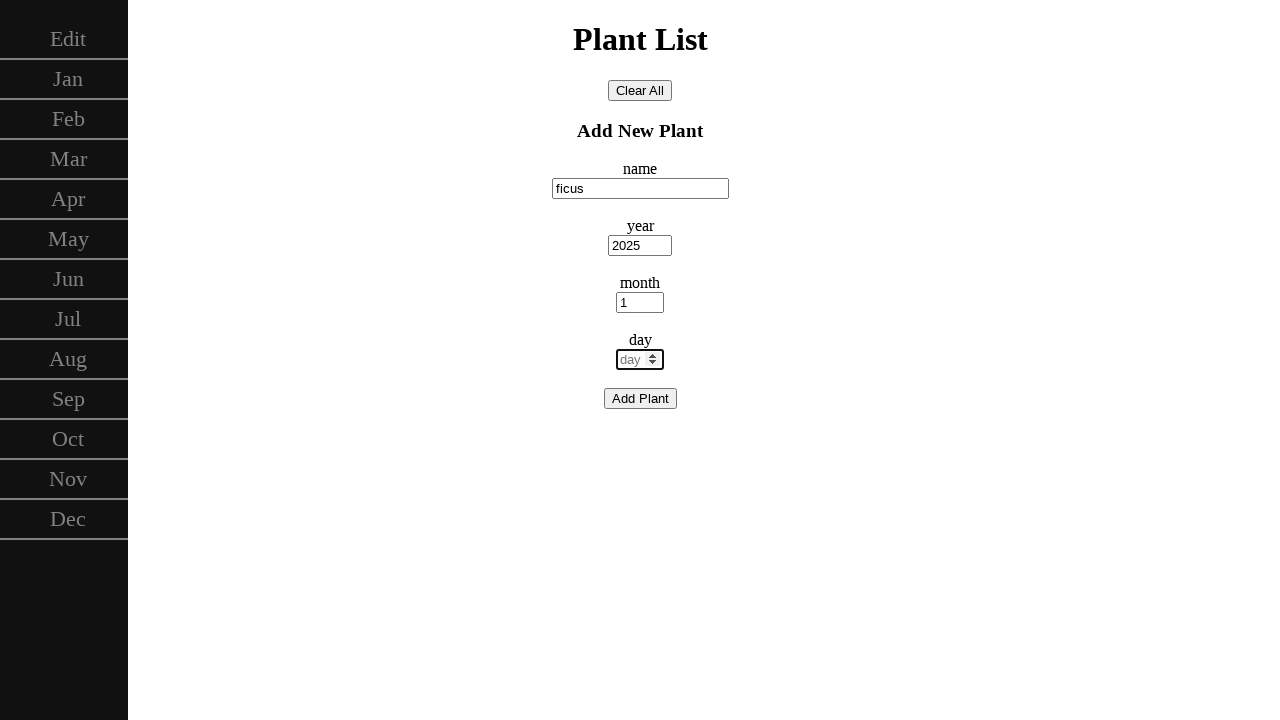

Entered day value '1'
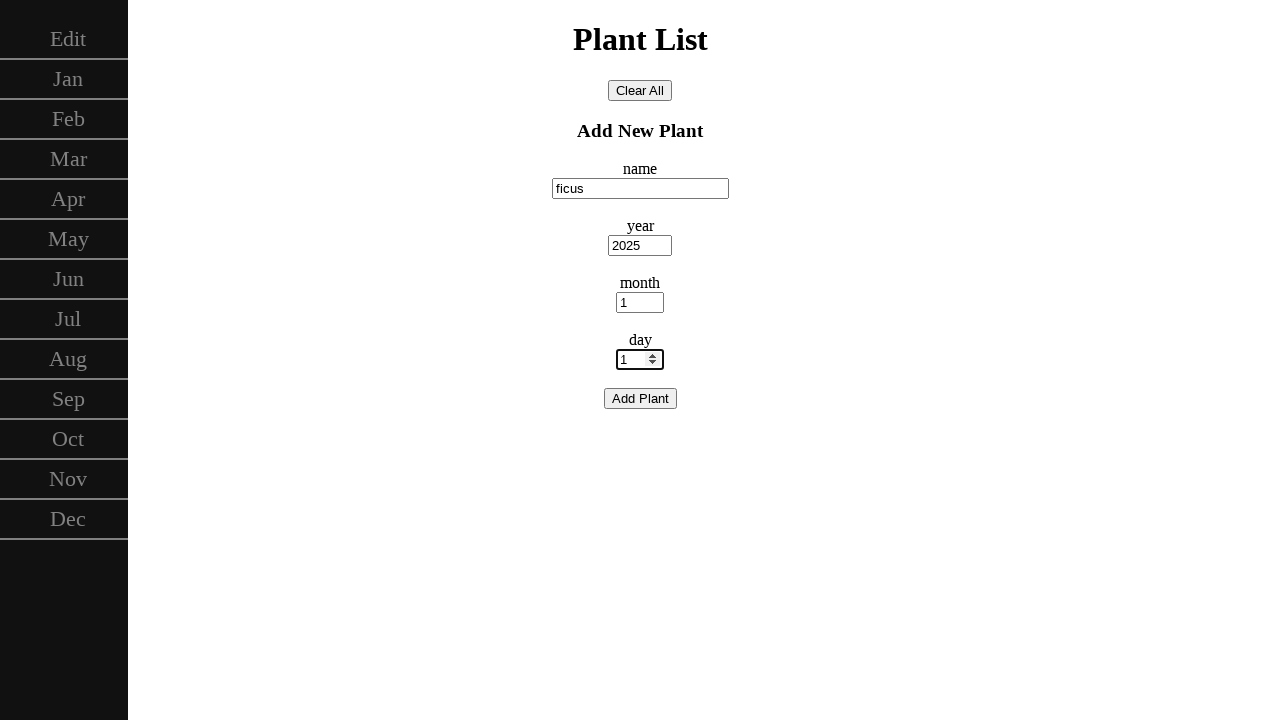

Pressed Enter to submit the form
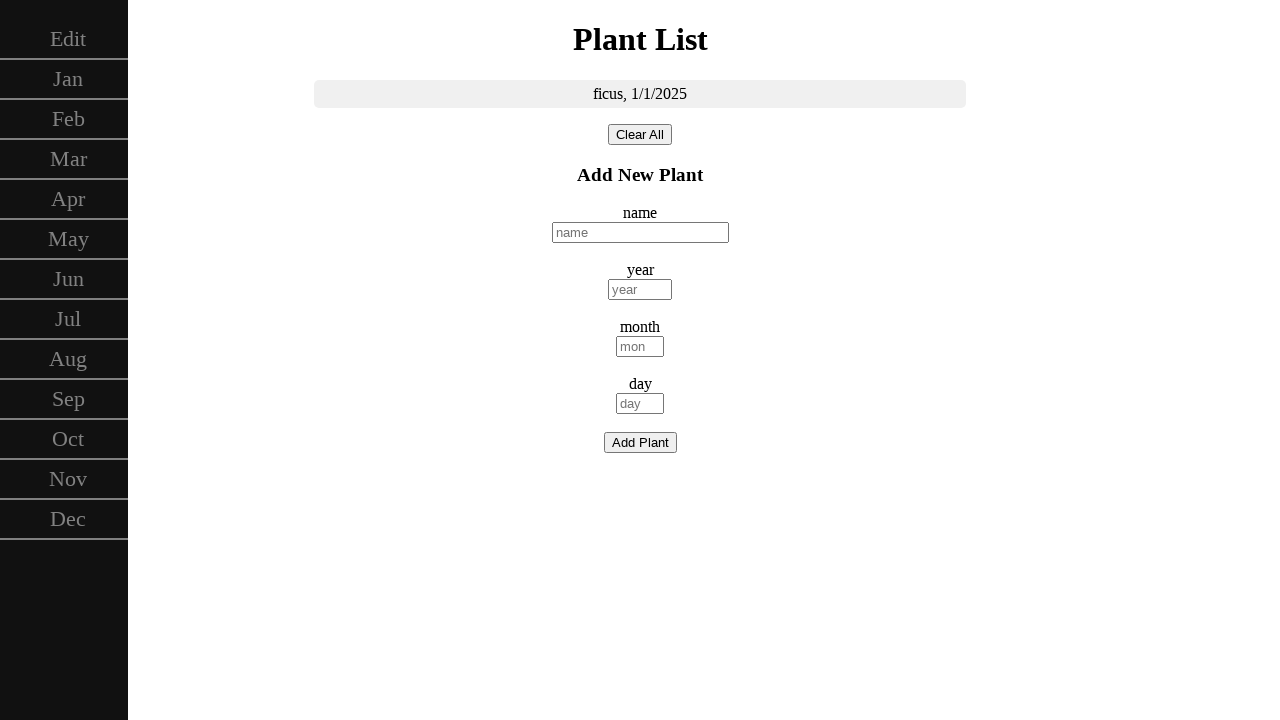

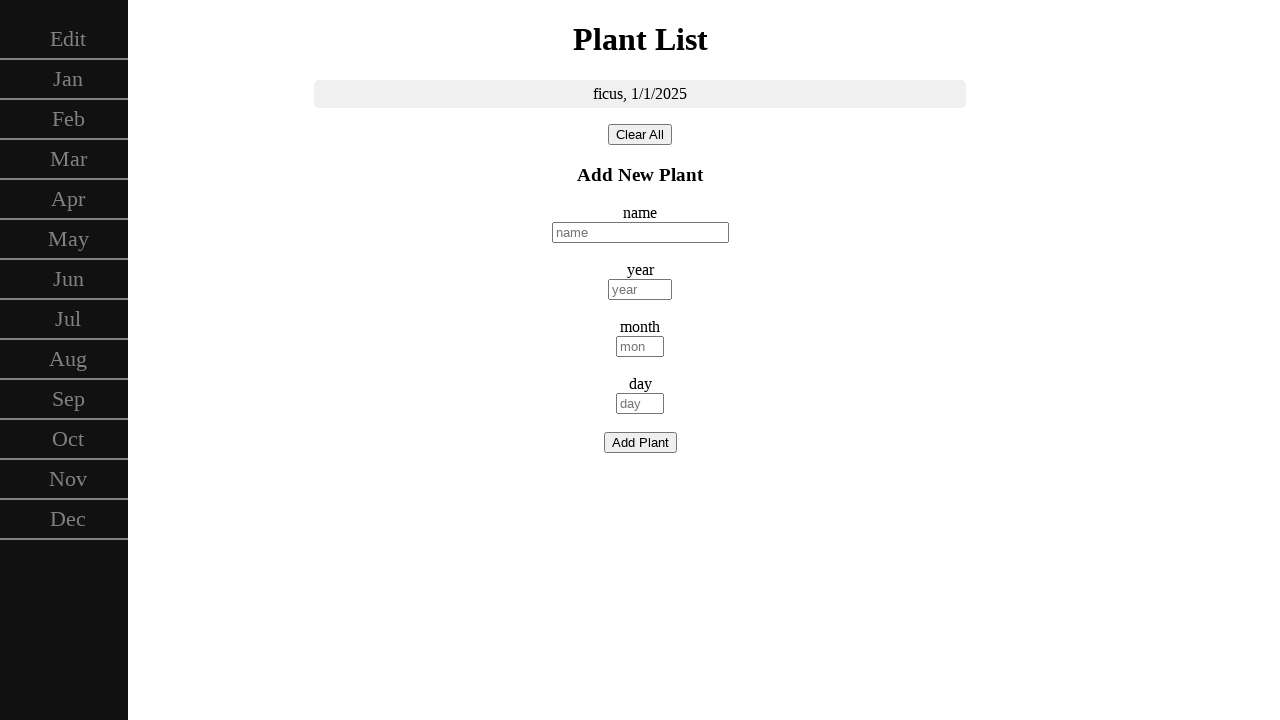